Tests the random user generator website by clicking on name and email tabs to display user information

Starting URL: https://randomuser.me/

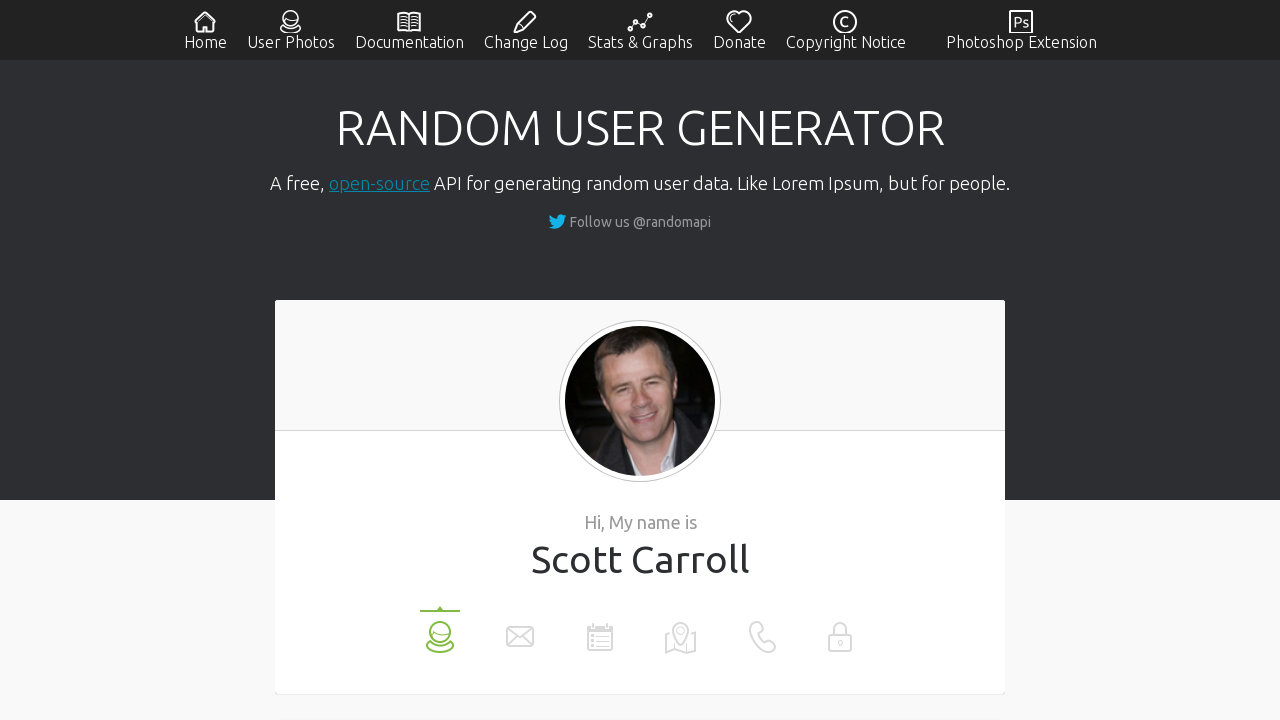

Clicked on name tab to display user name at (440, 630) on li[data-label='name']
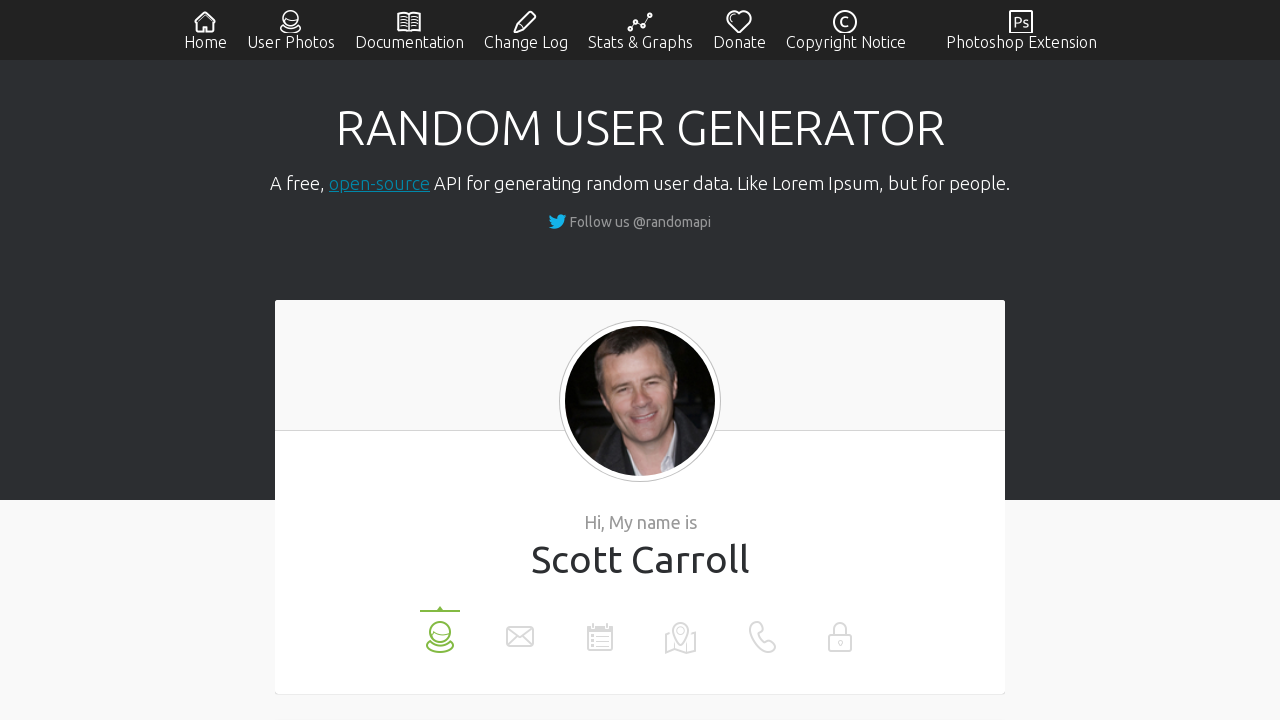

User name value is now displayed
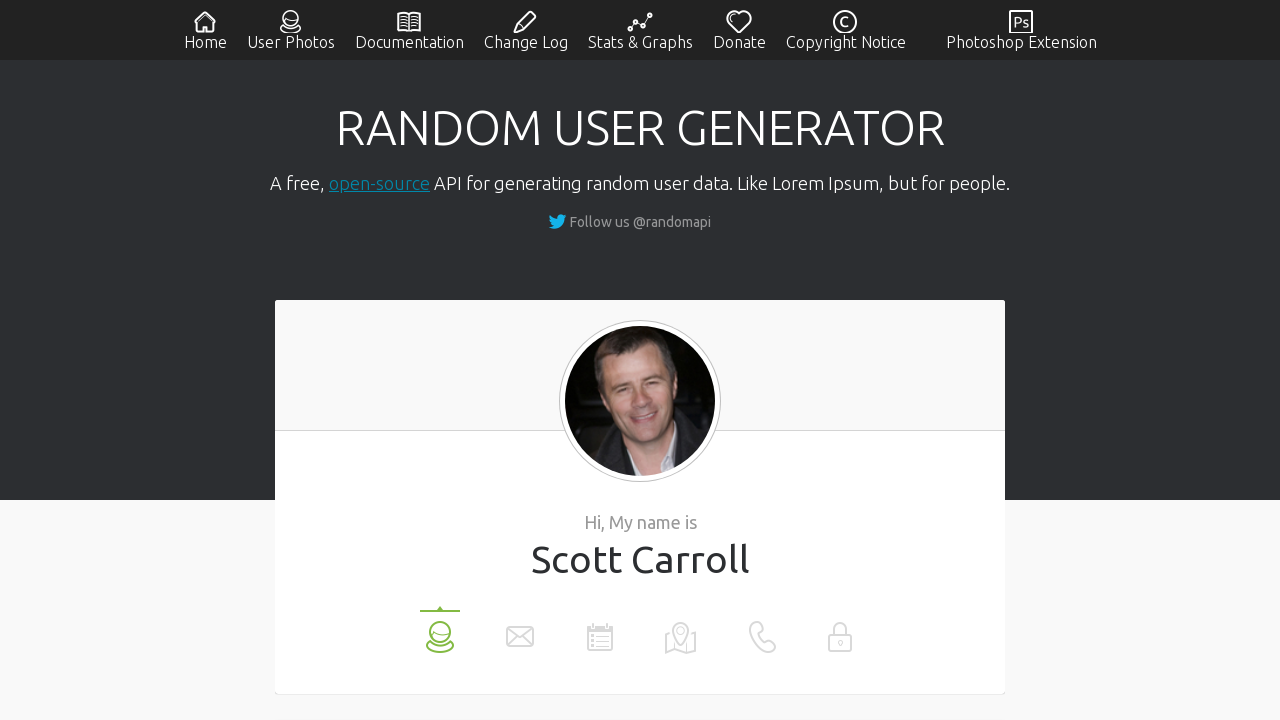

Clicked on email tab to display email address at (520, 630) on li[data-label='email']
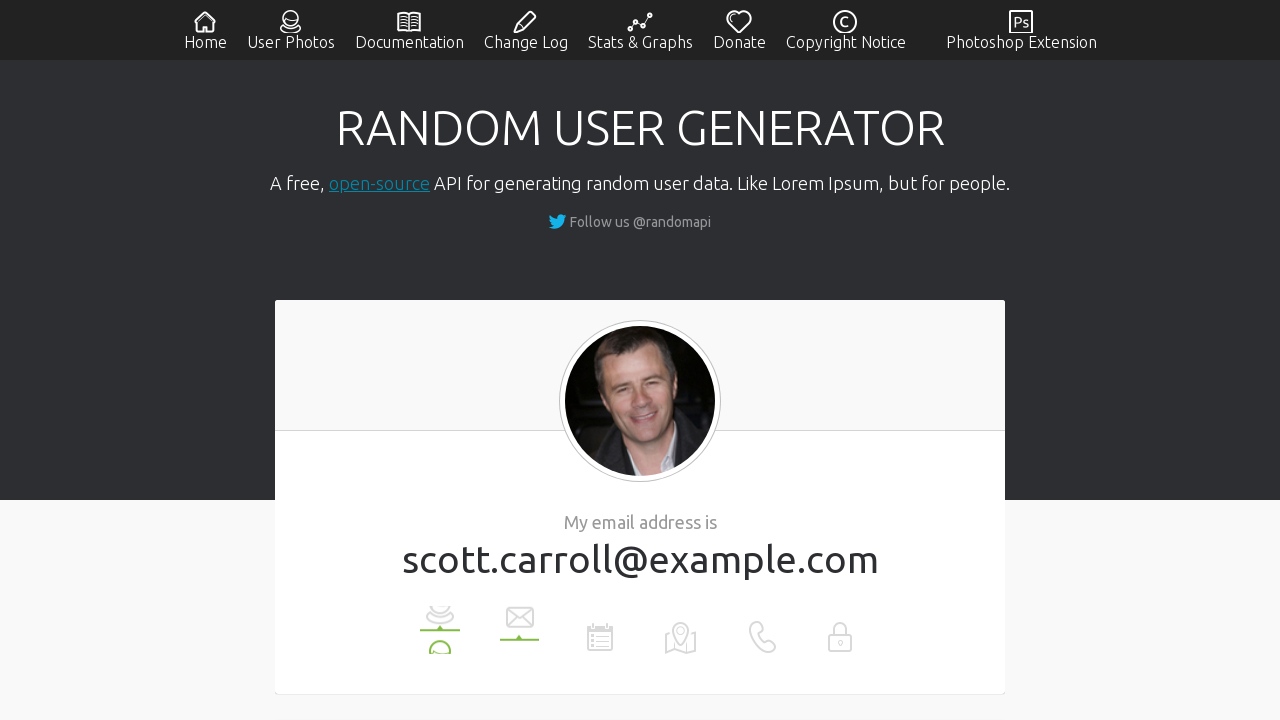

Email address value is now displayed
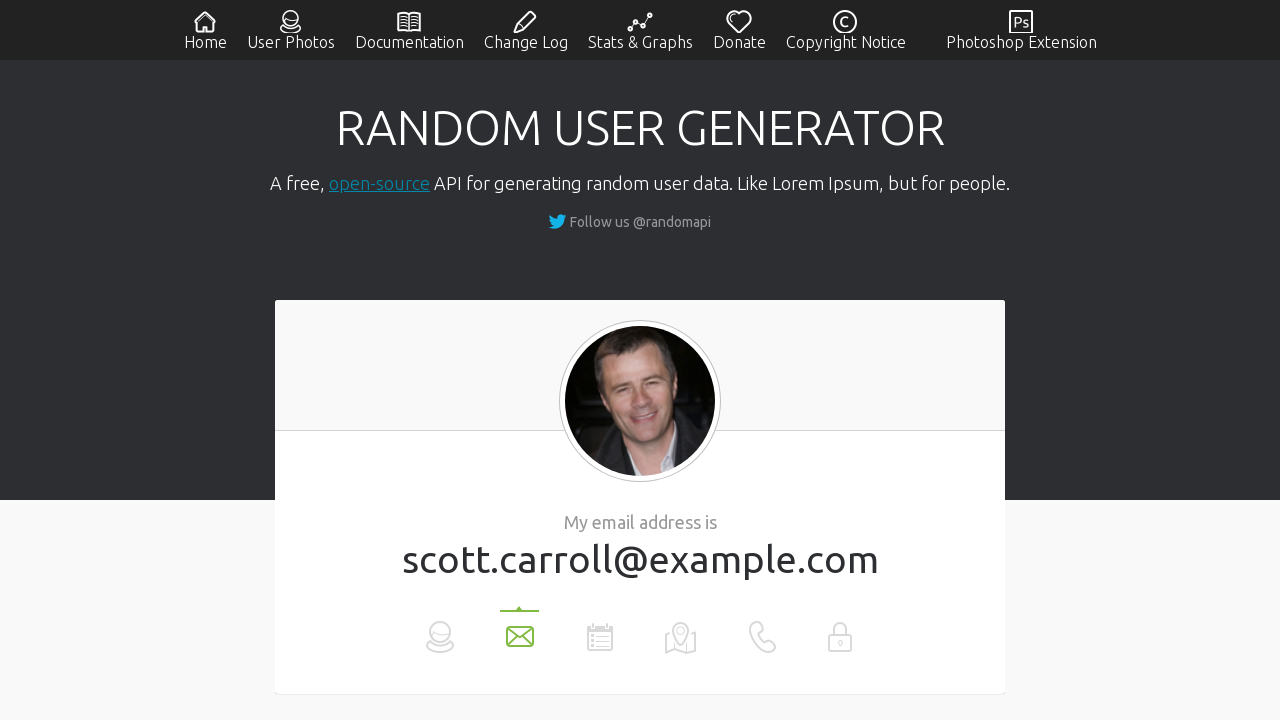

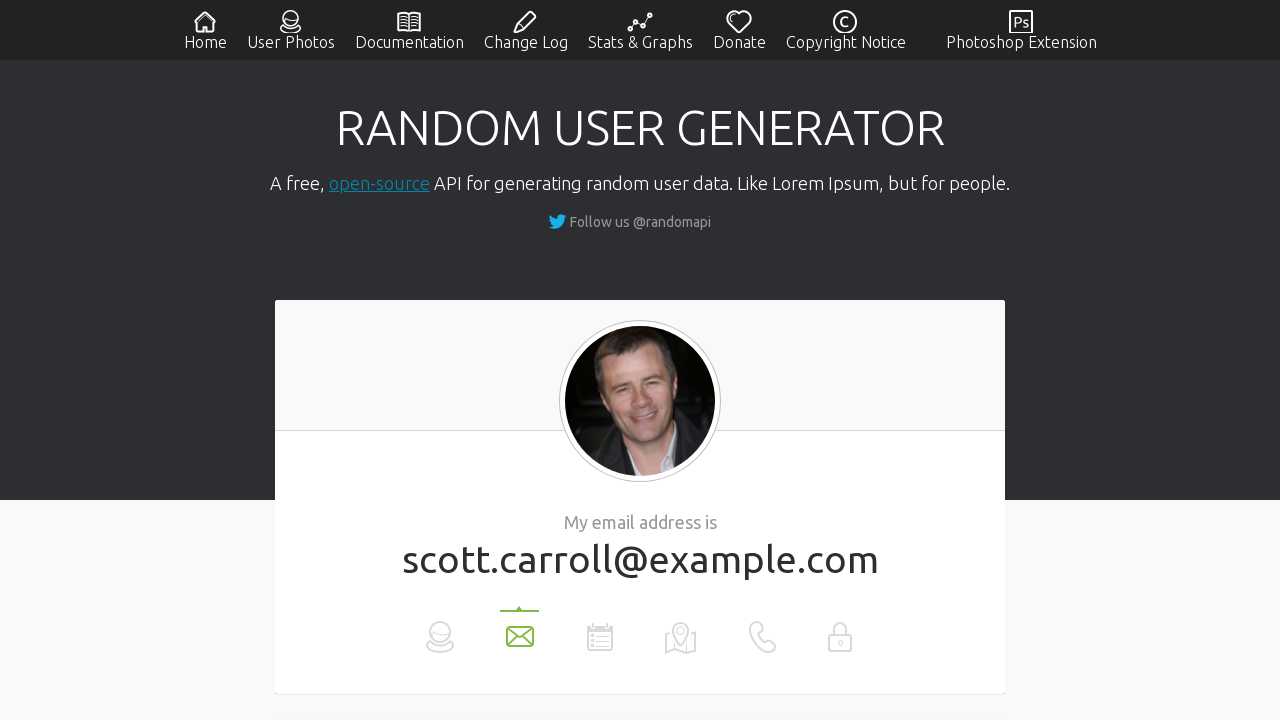